Tests that clicking toggle-all twice marks all todos as incomplete

Starting URL: http://backbonejs.org/examples/todos/

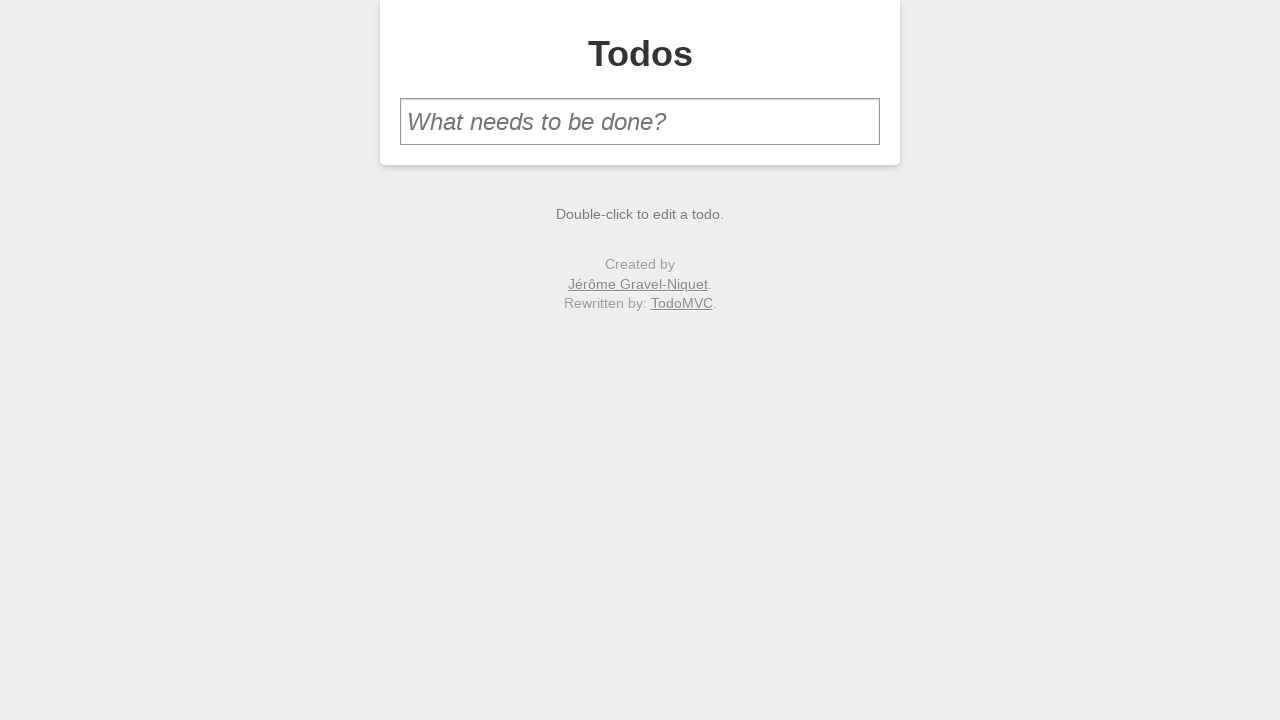

Filled new-todo input with 'three' on #new-todo
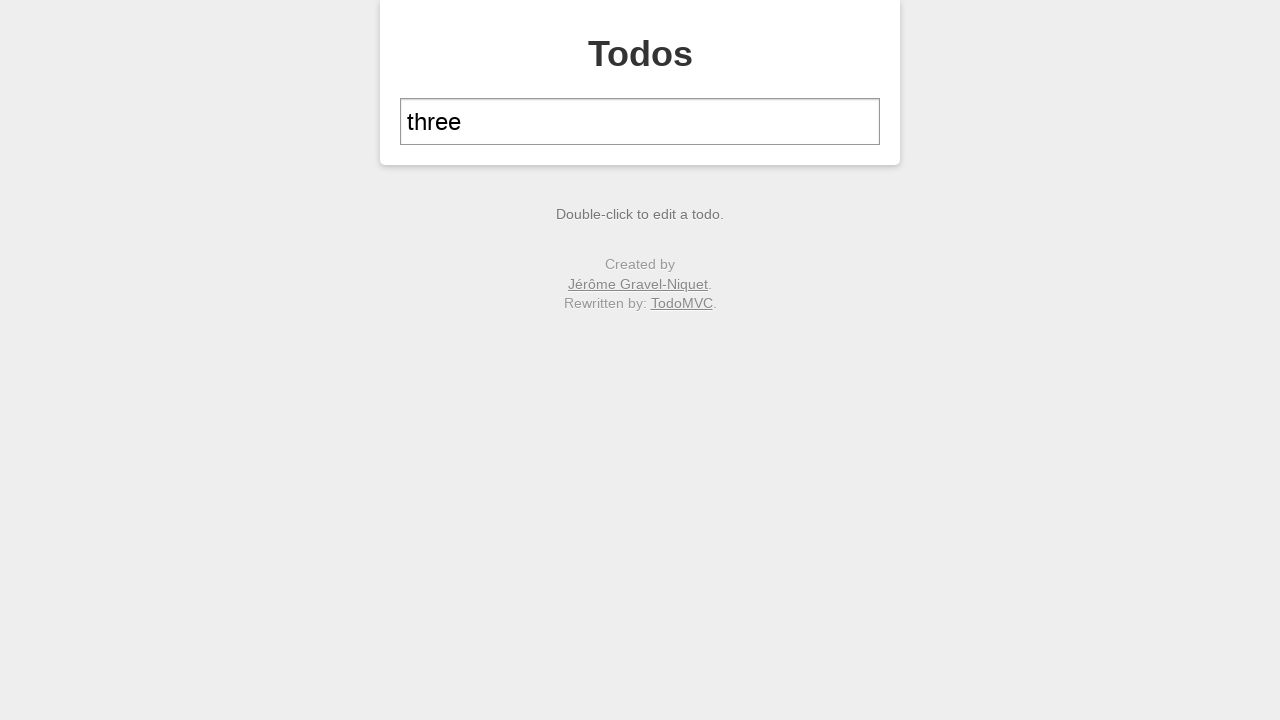

Pressed Enter to add 'three' todo on #new-todo
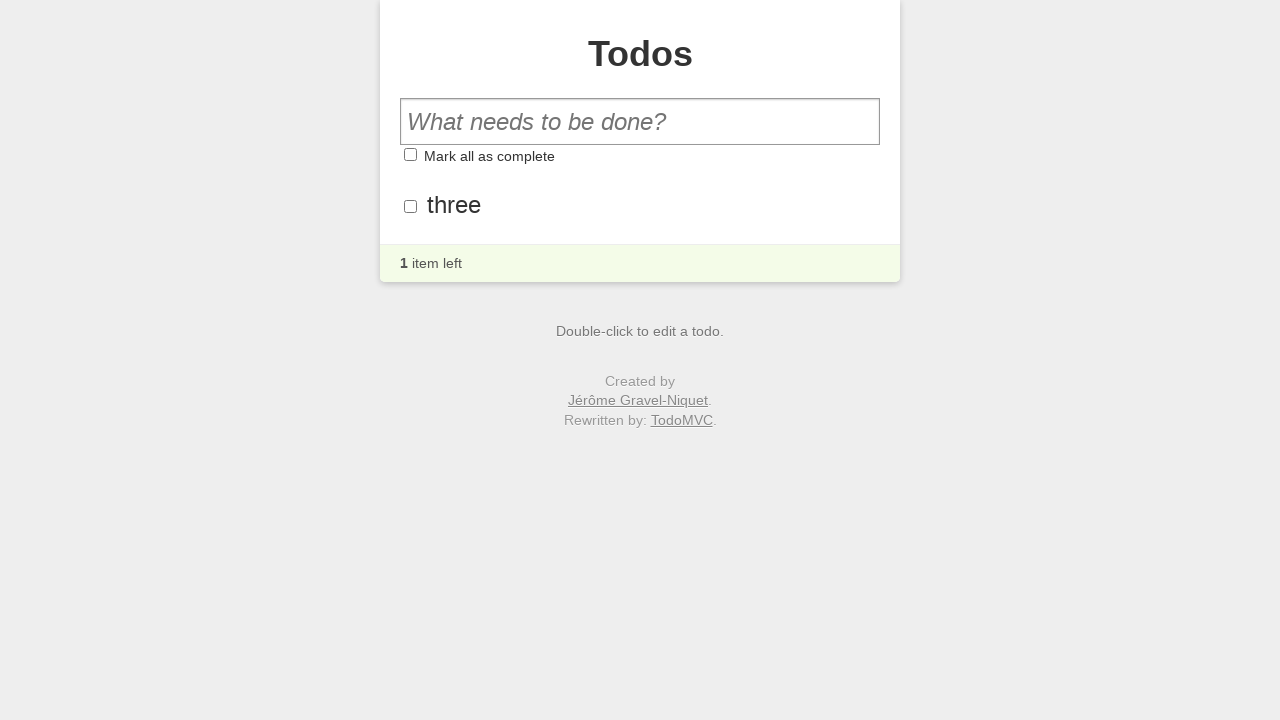

Filled new-todo input with 'four' on #new-todo
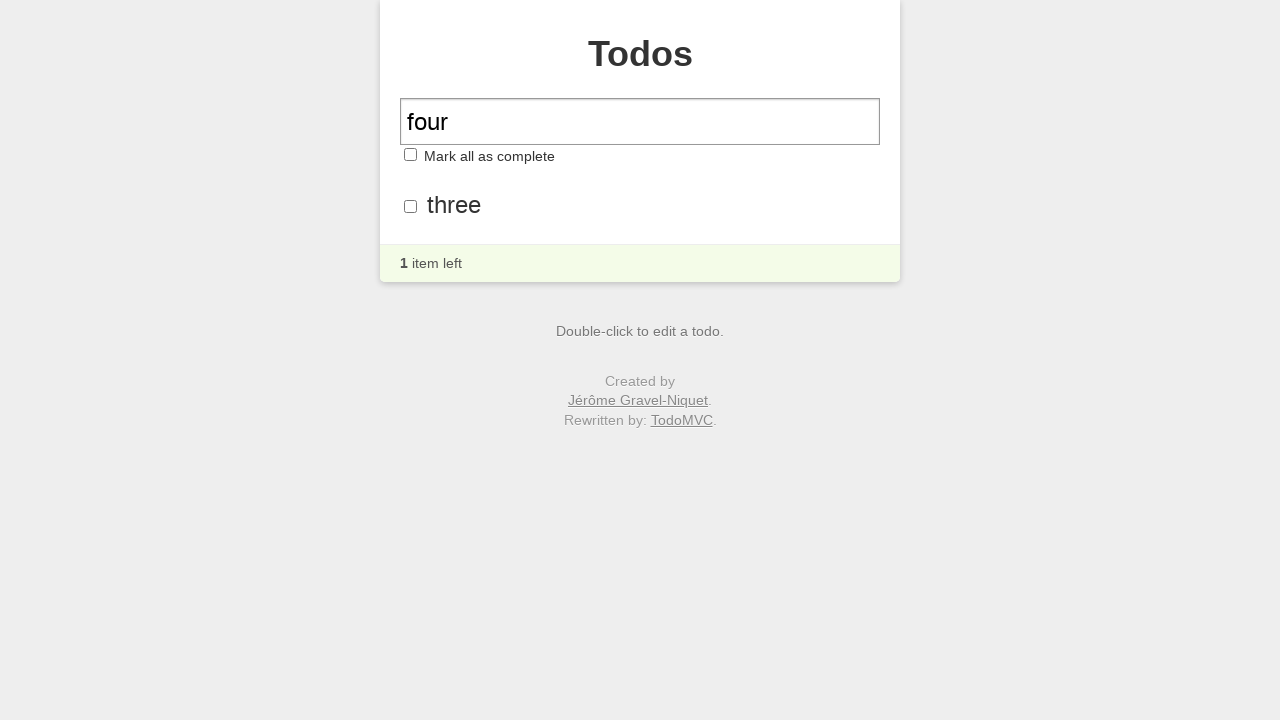

Pressed Enter to add 'four' todo on #new-todo
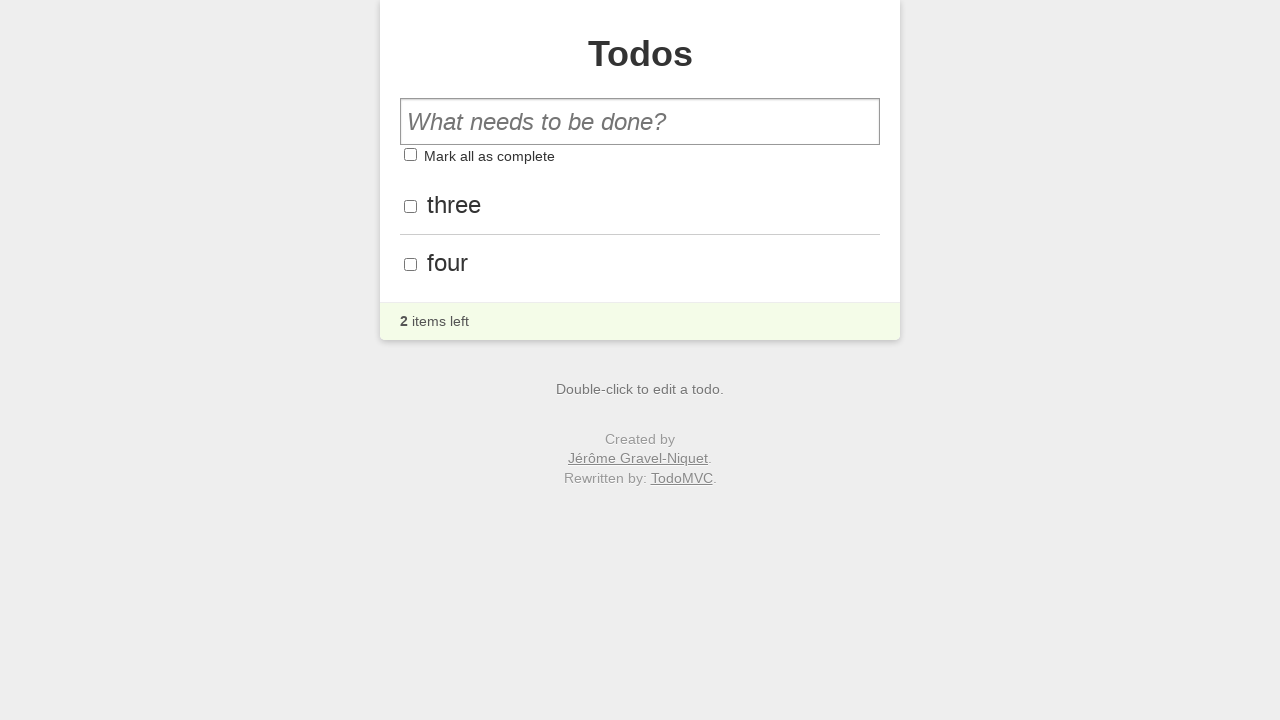

Clicked toggle-all button first time to mark all todos as complete at (410, 155) on #toggle-all
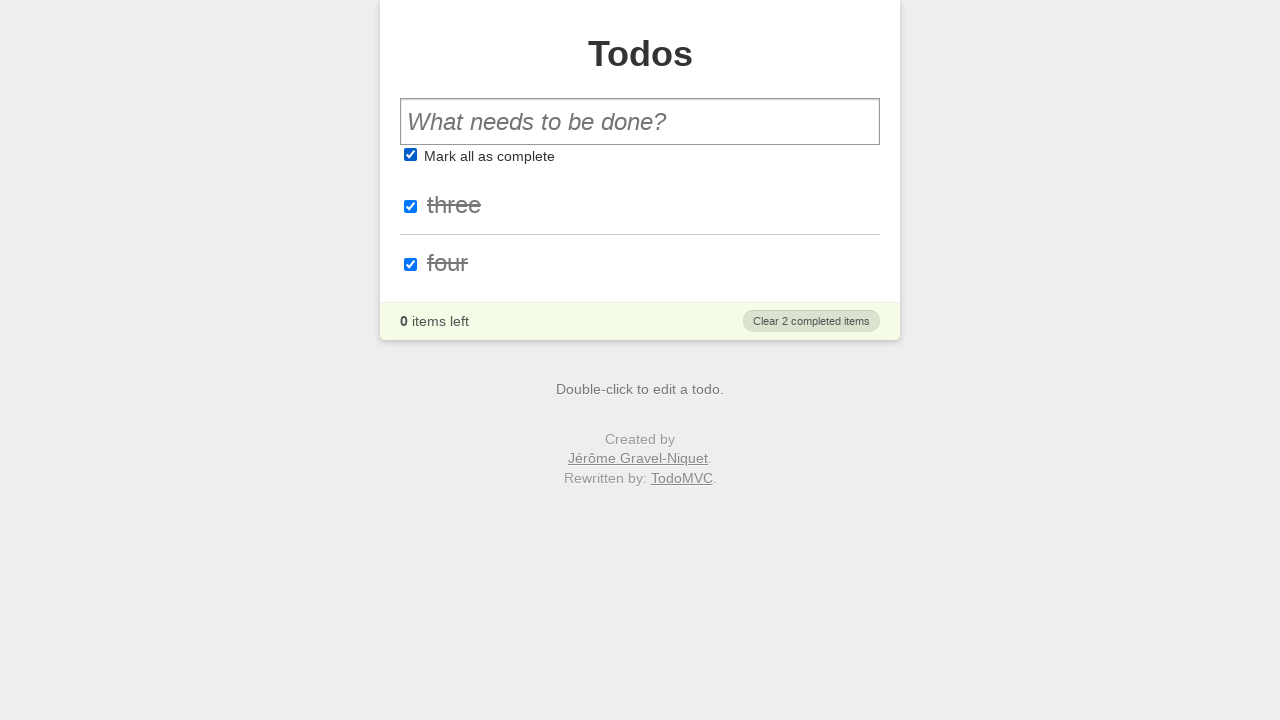

Clicked toggle-all button second time to mark all todos as incomplete at (410, 155) on #toggle-all
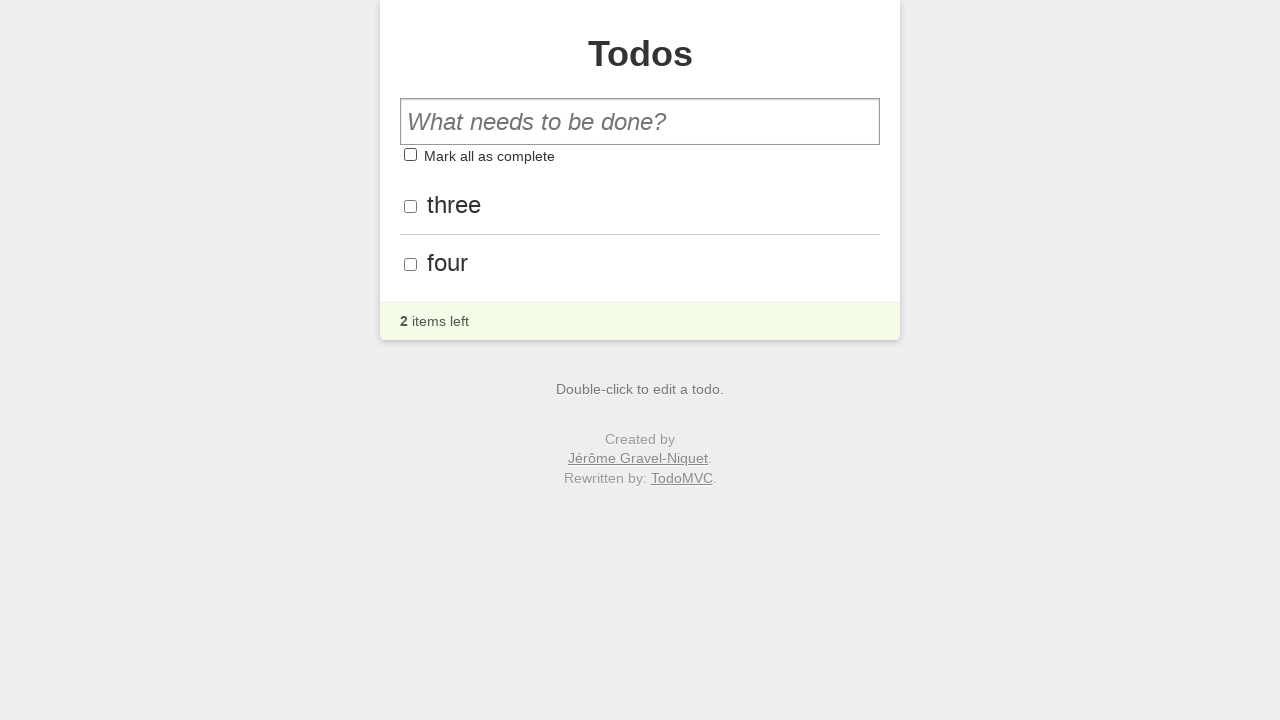

Verified first todo item is not checked
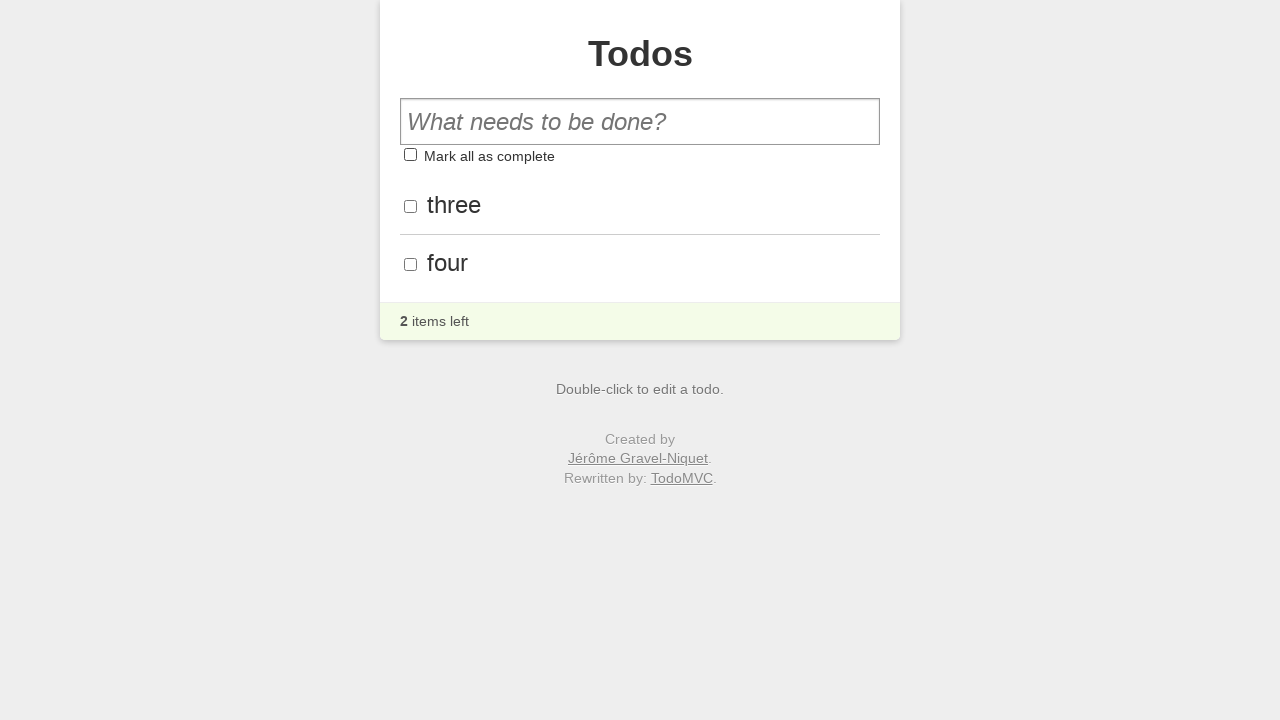

Verified second todo item is not checked
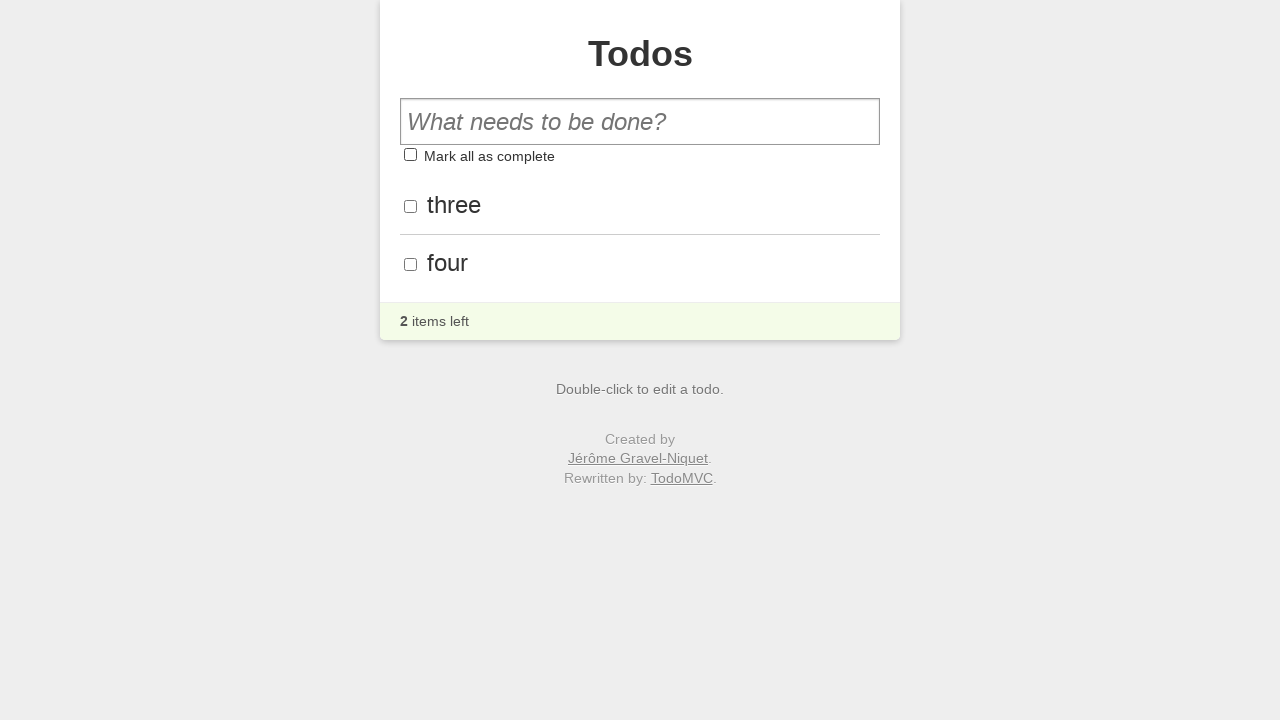

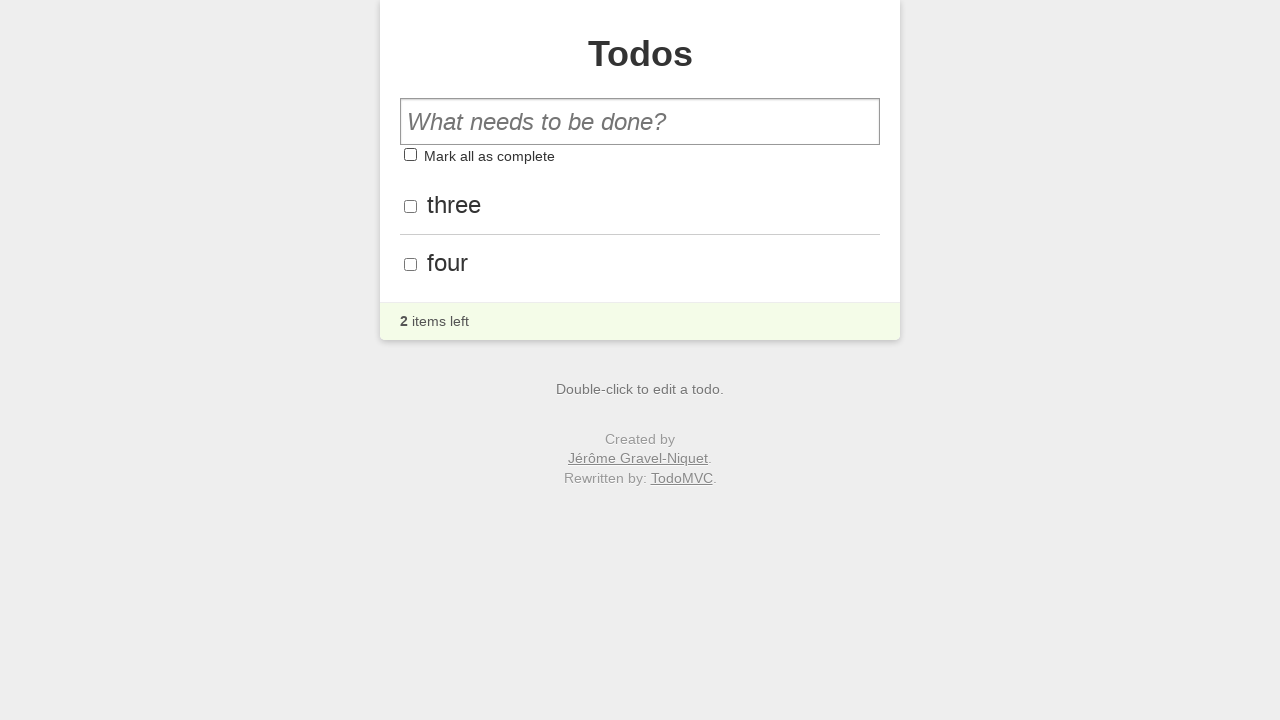